Tests window handling functionality by clicking a link to open a new window, then switching to the new window and clicking on a Downloads element.

Starting URL: https://demo.automationtesting.in/Windows.html

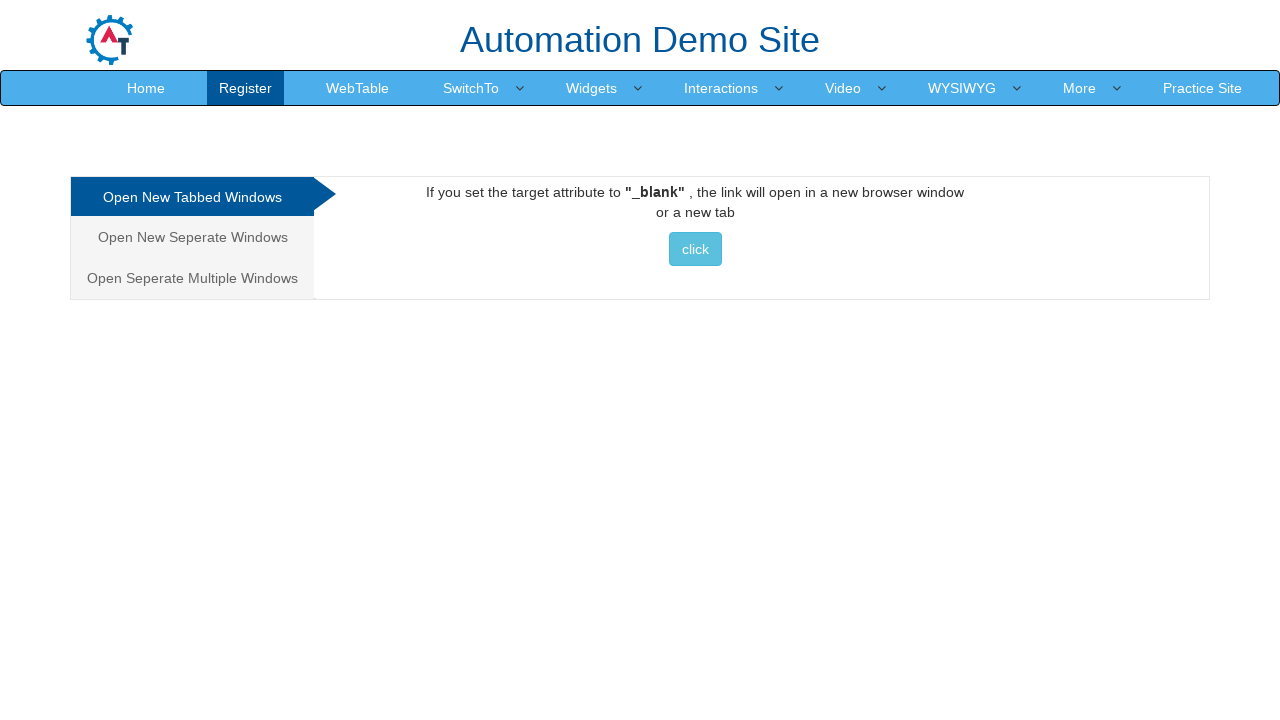

Clicked on 'Open New Separate Windows' link at (192, 237) on xpath=//a[text()='Open New Seperate Windows']
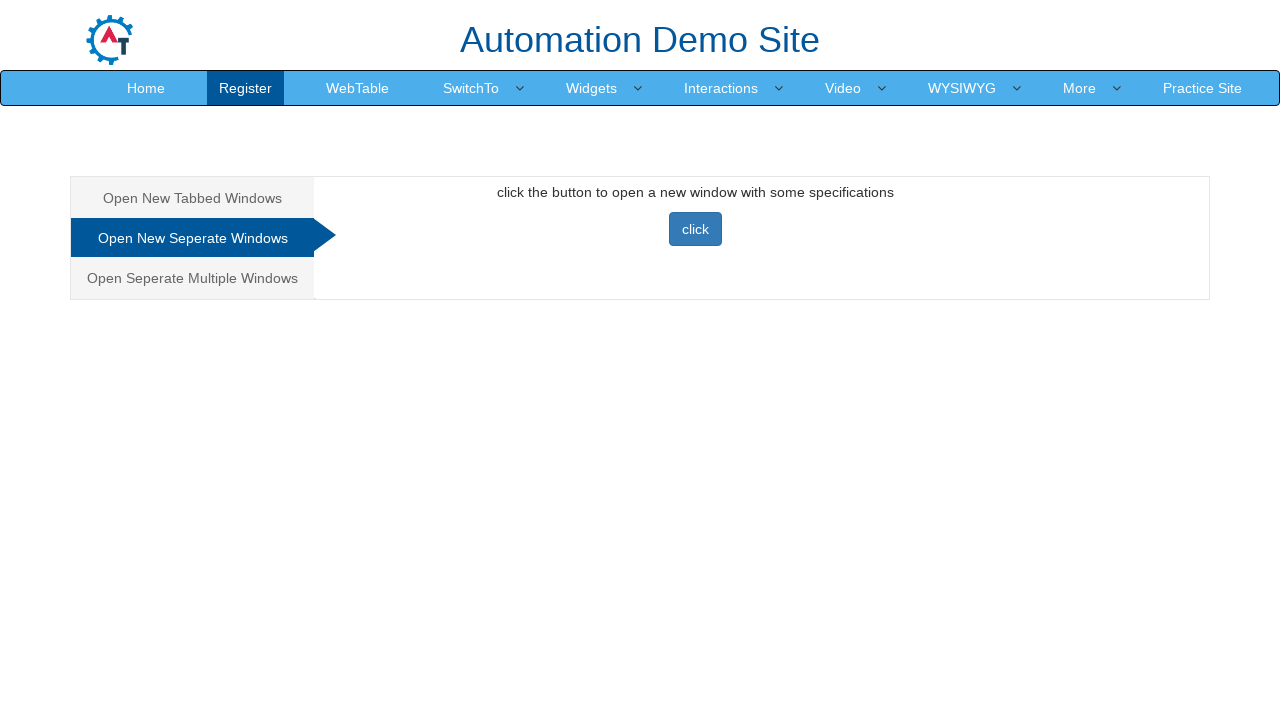

Clicked button to open new window at (695, 229) on xpath=//button[text()='click']
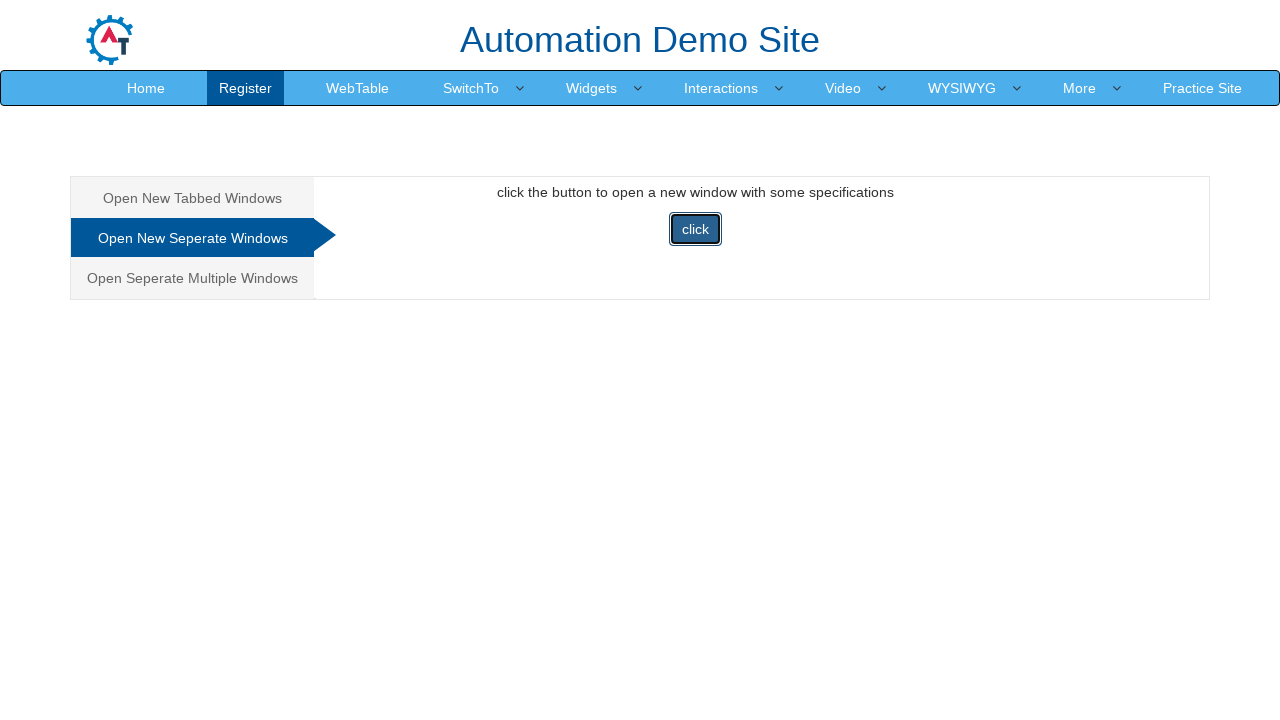

Waited 1 second for new window to open
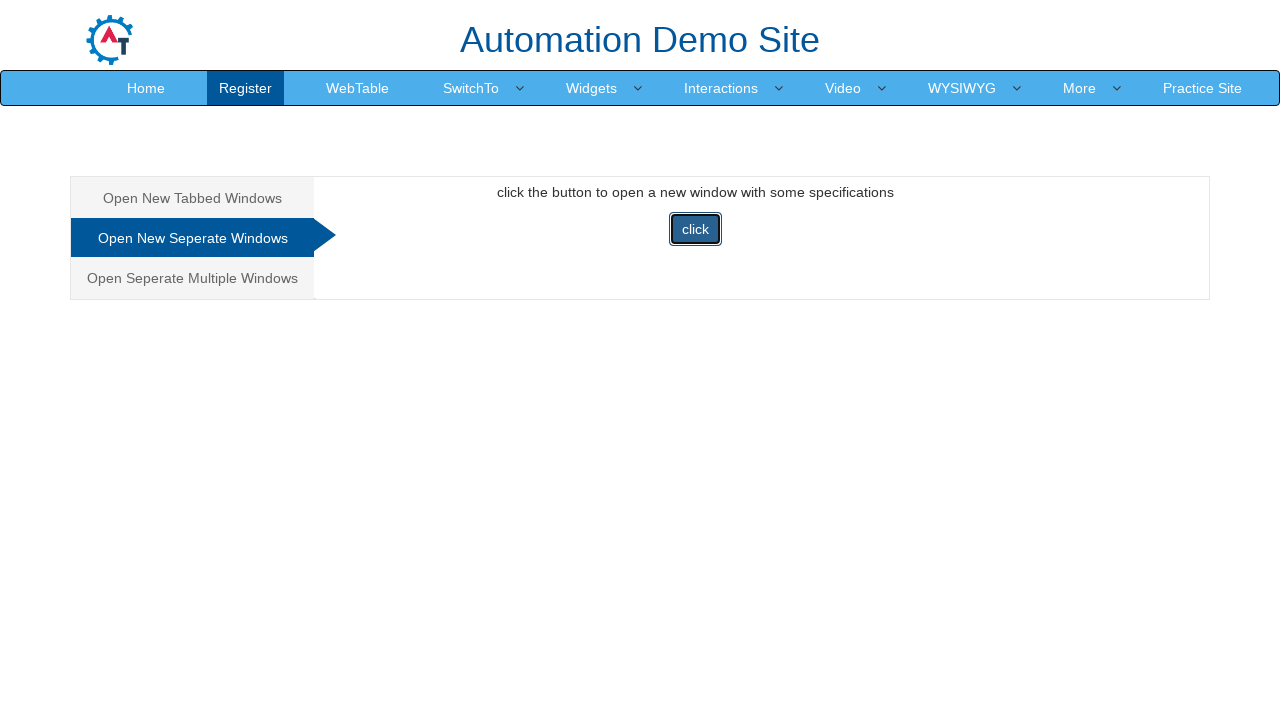

Retrieved all open pages from context
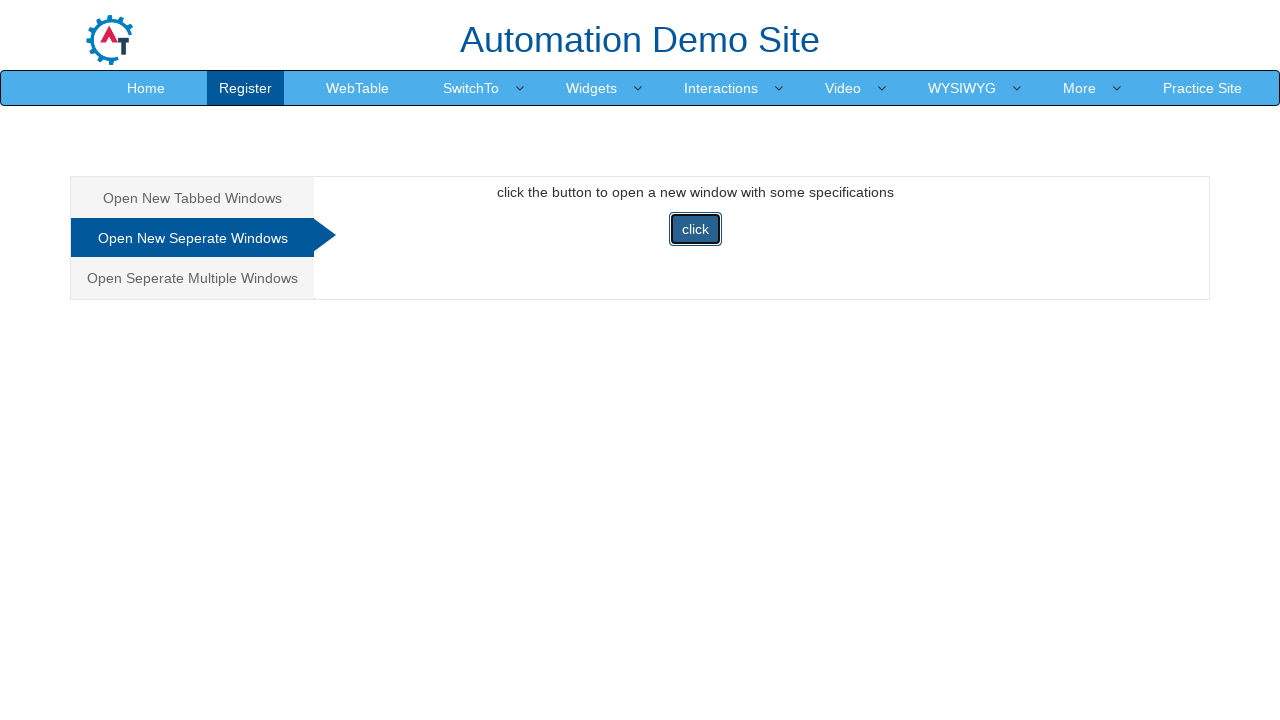

Waited for new window to reach domcontentloaded state
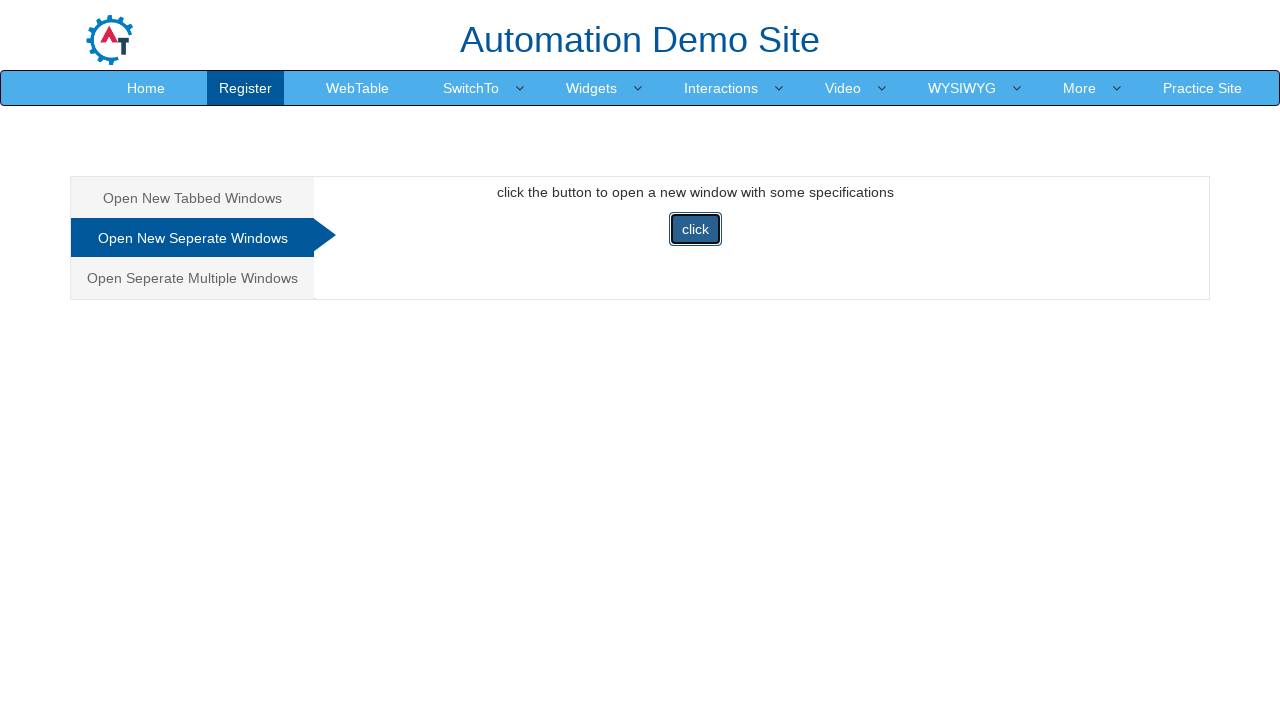

Clicked on 'Downloads' element in new window at (552, 32) on xpath=//span[text()='Downloads']
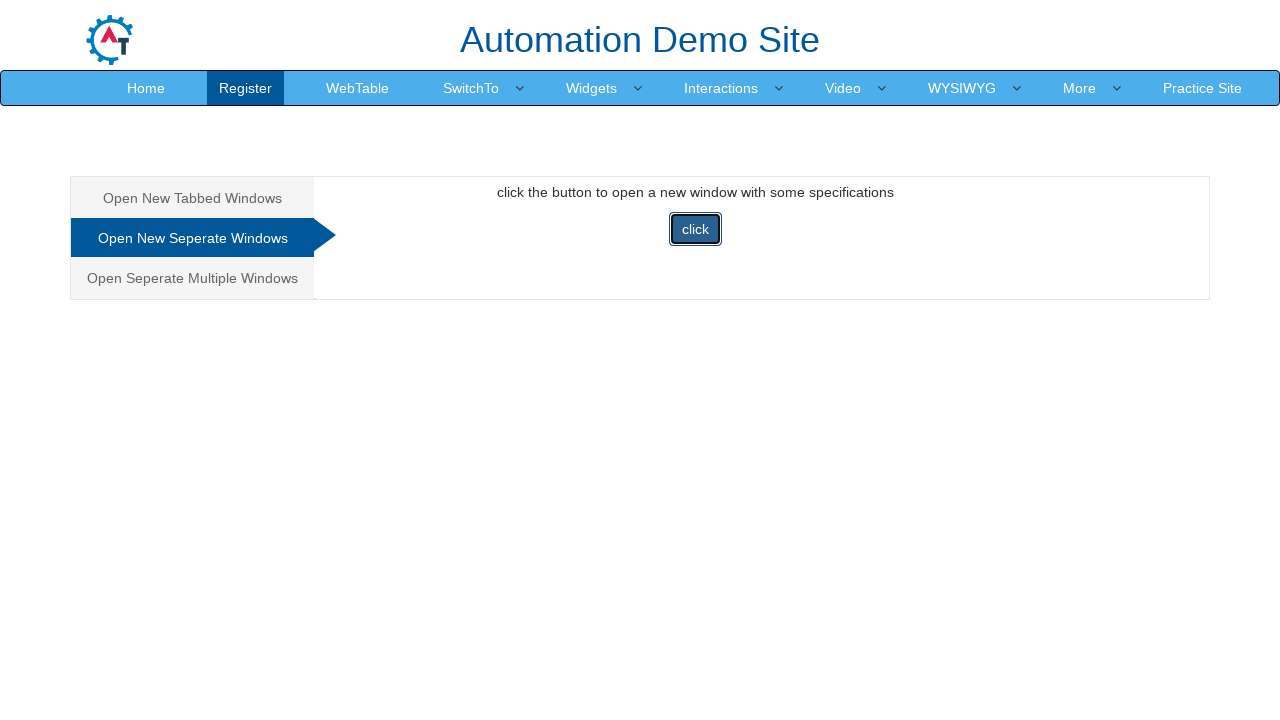

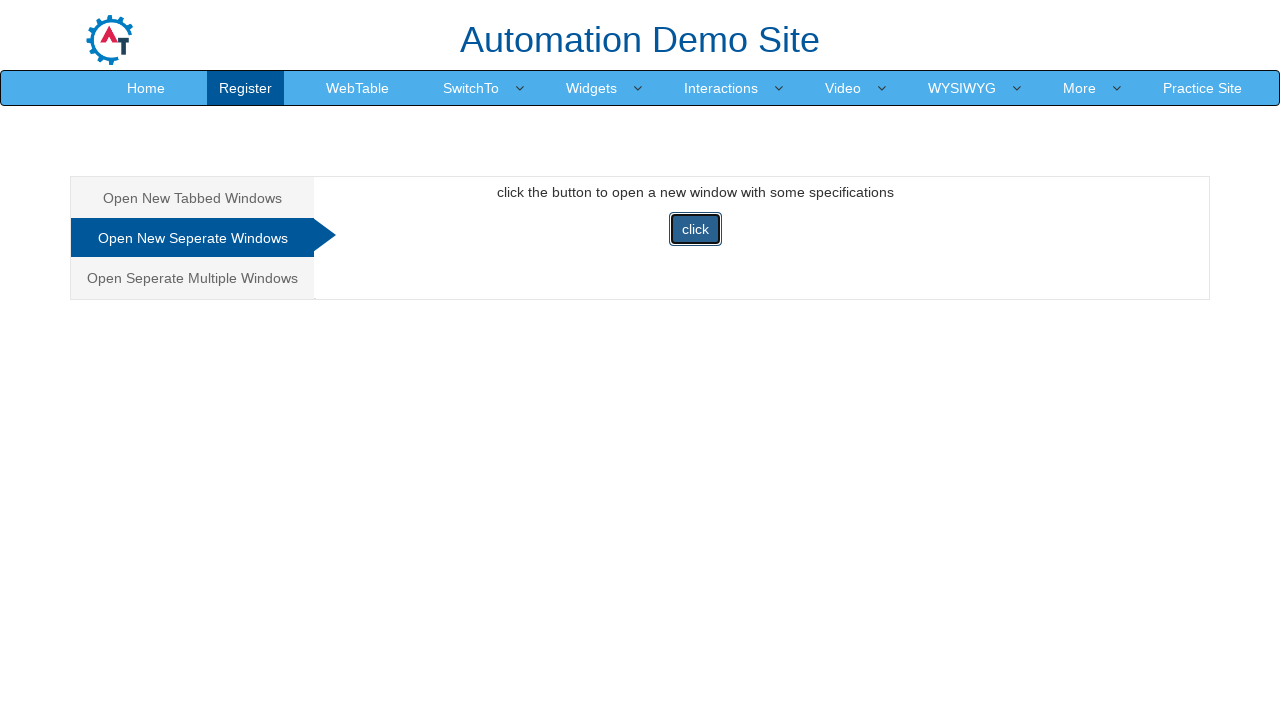